Fills out a simple form with first name, last name, city, and country fields, then submits the form by clicking the submit button.

Starting URL: http://suninjuly.github.io/simple_form_find_task.html

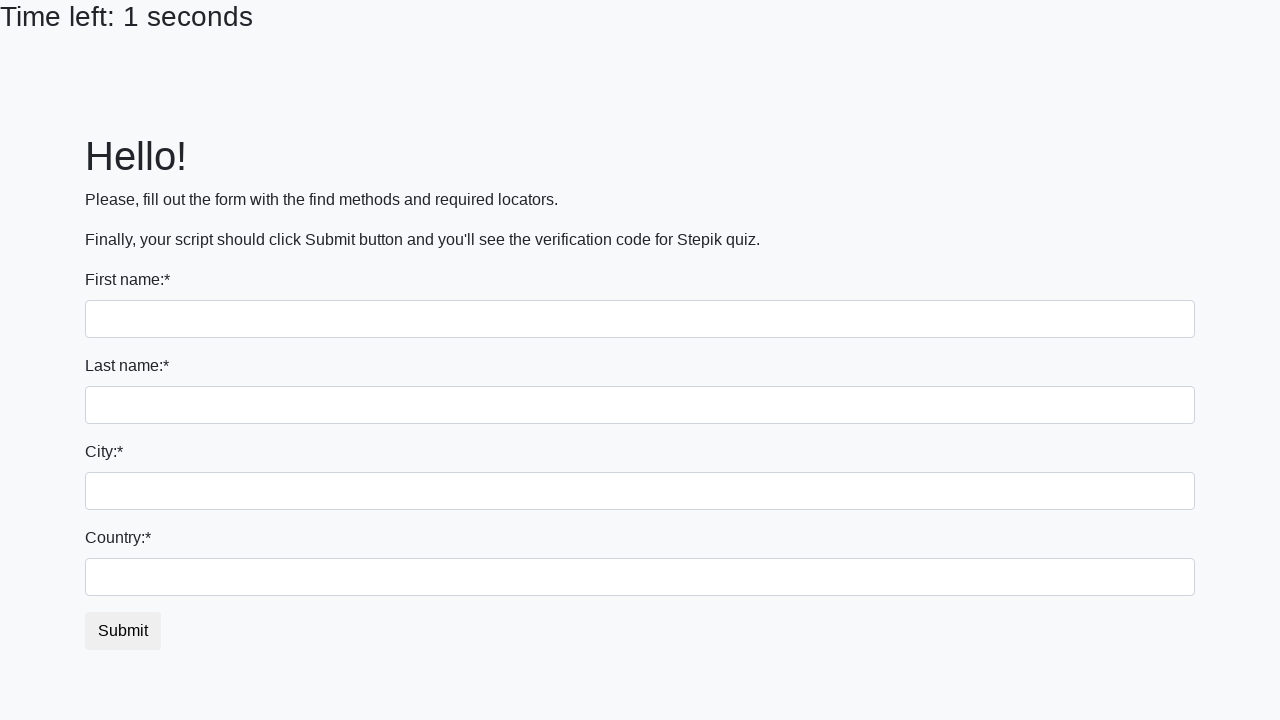

Filled first name field with 'Ivan' on input >> nth=0
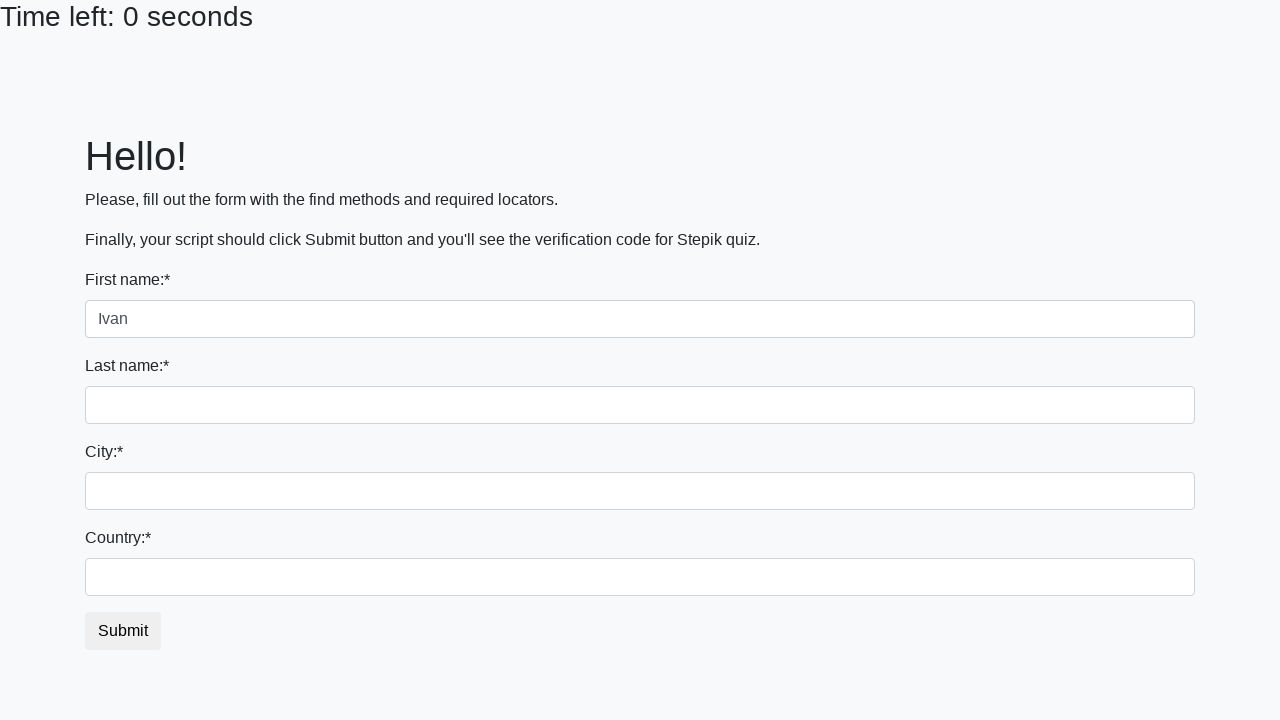

Filled last name field with 'Petrov' on input[name='last_name']
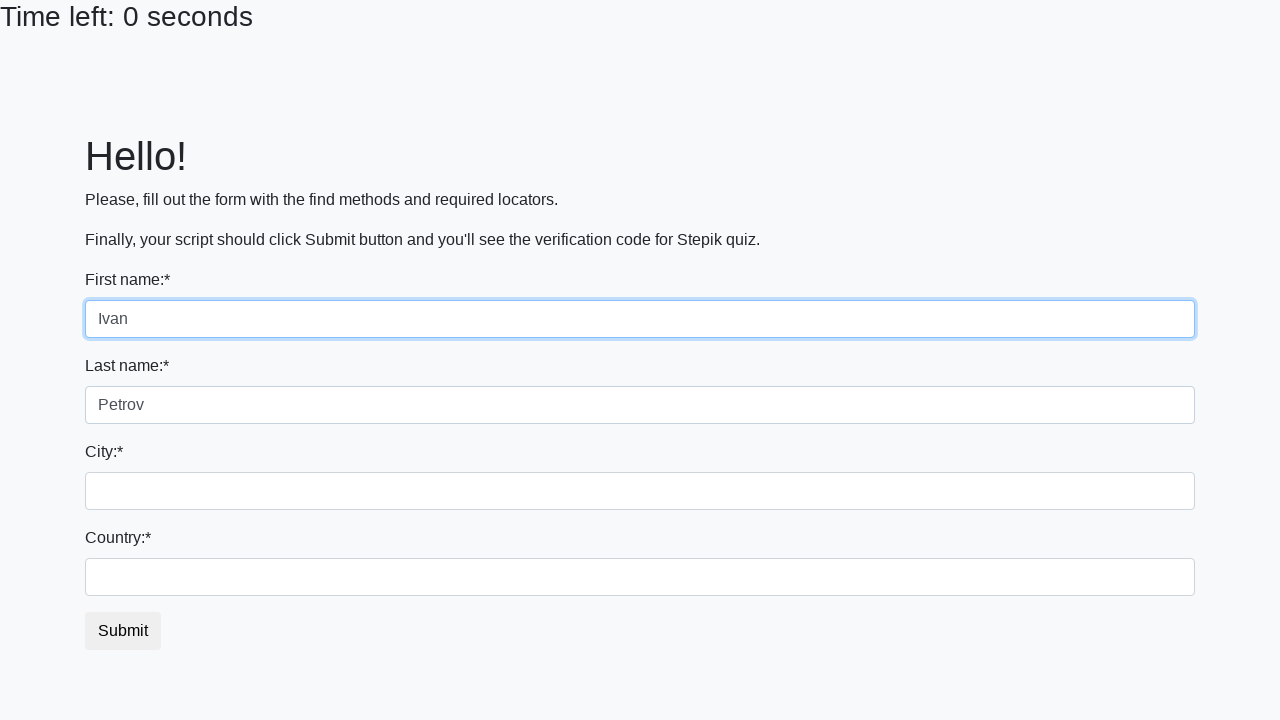

Filled city field with 'Smolensk' on .form-control.city
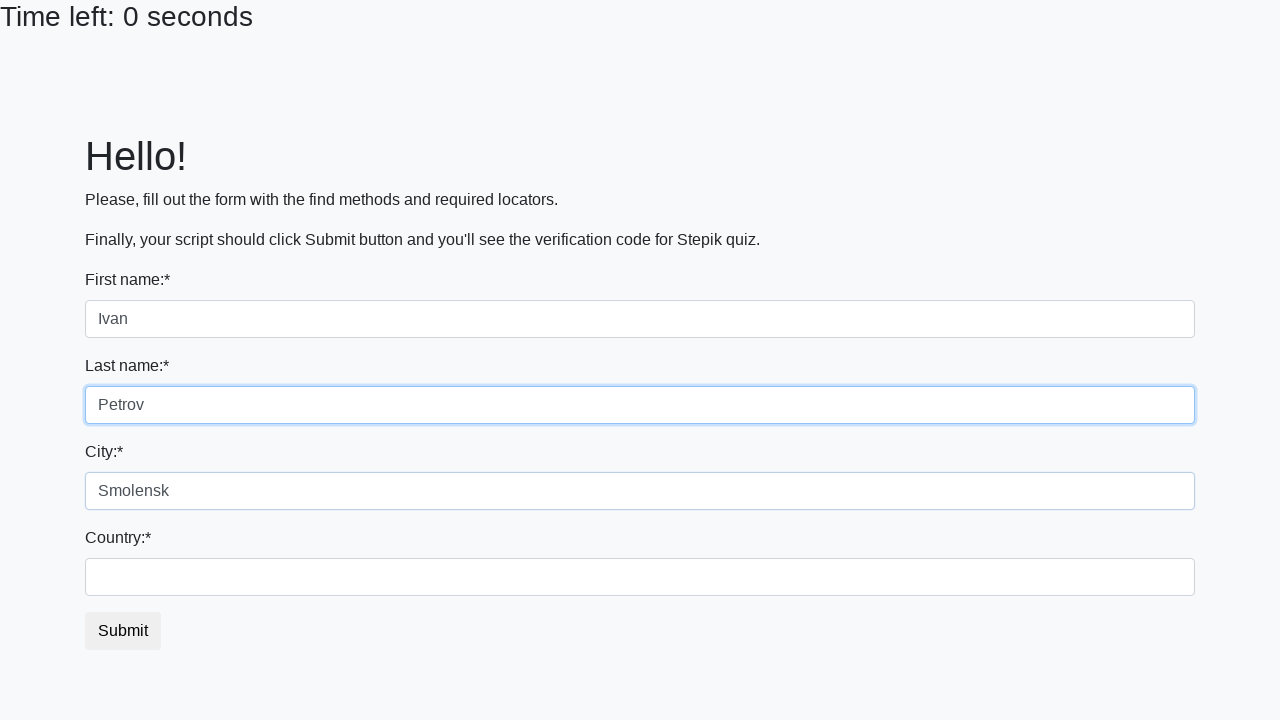

Filled country field with 'Russia' on #country
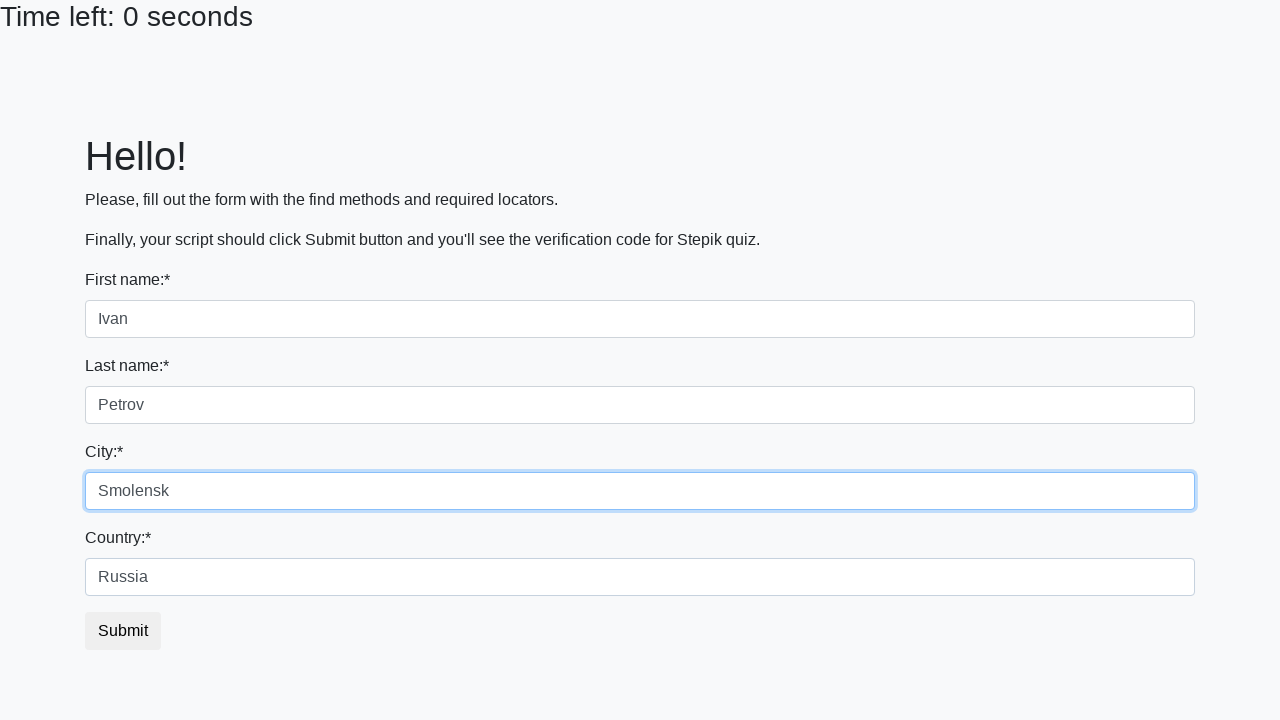

Clicked submit button to submit the form at (123, 631) on button.btn
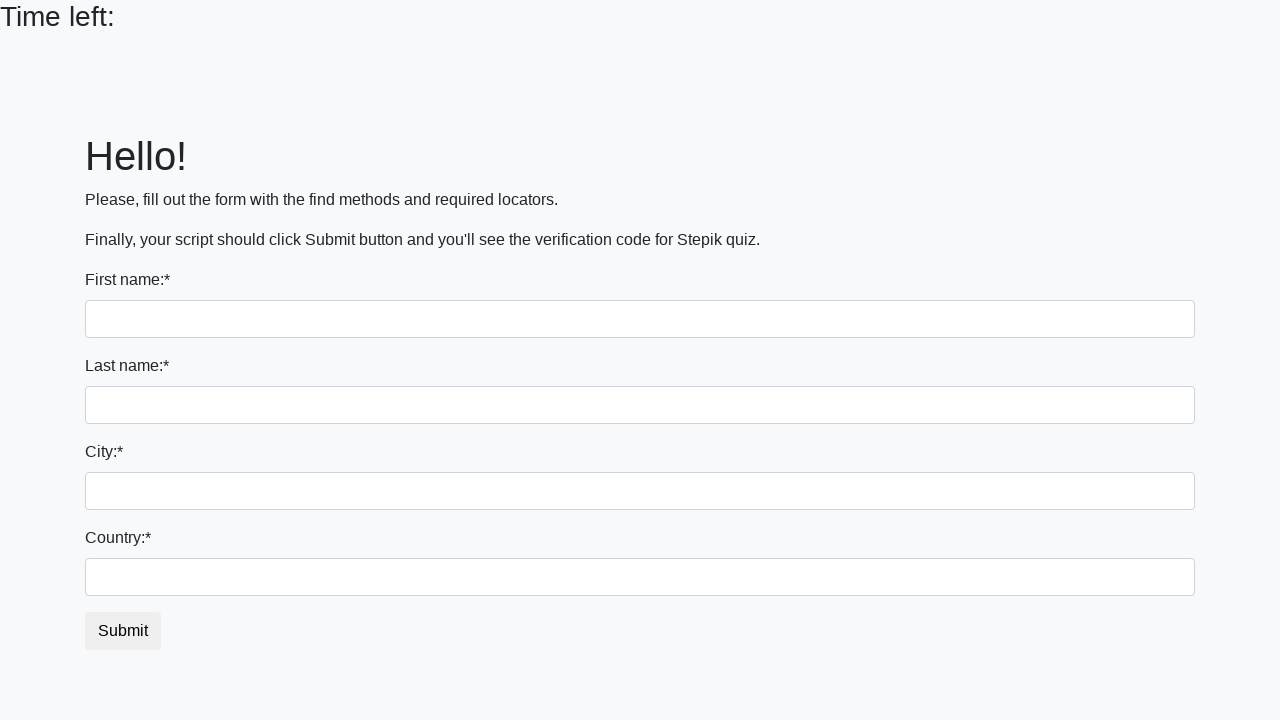

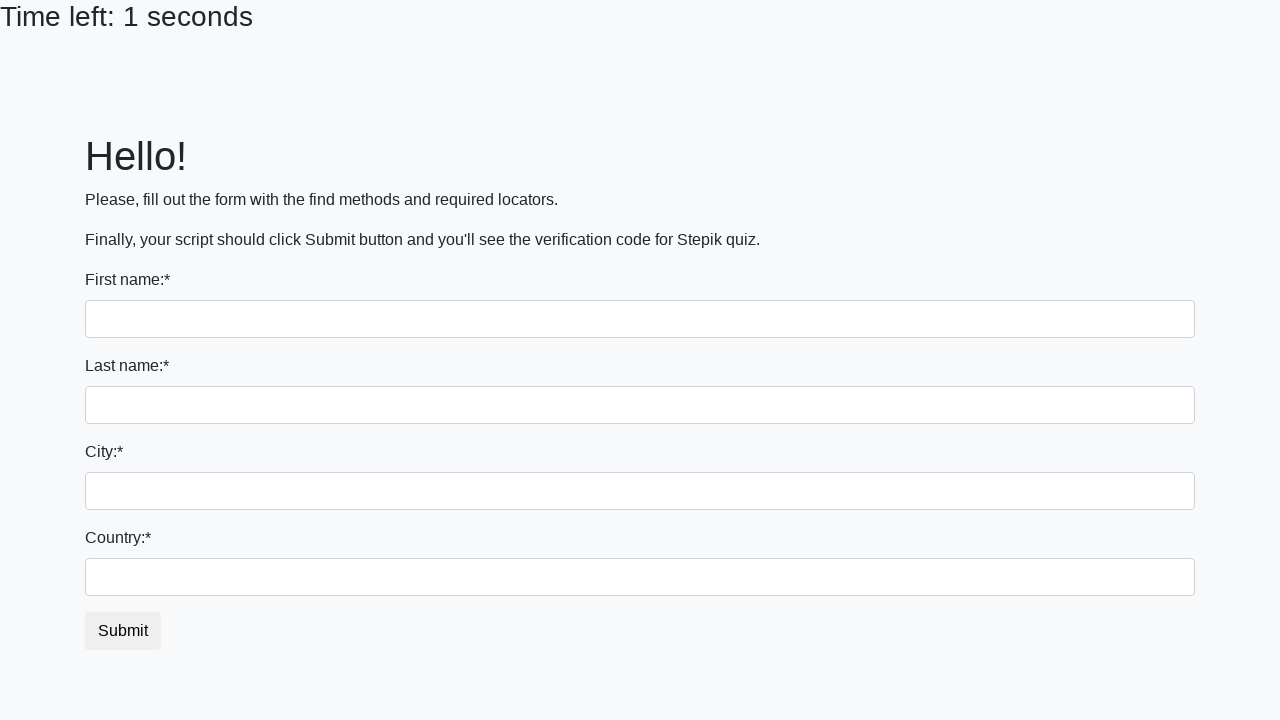